Tests drag and drop functionality on the jQuery UI demo page by dragging a source element and dropping it onto a target element within an iframe.

Starting URL: https://jqueryui.com/droppable/

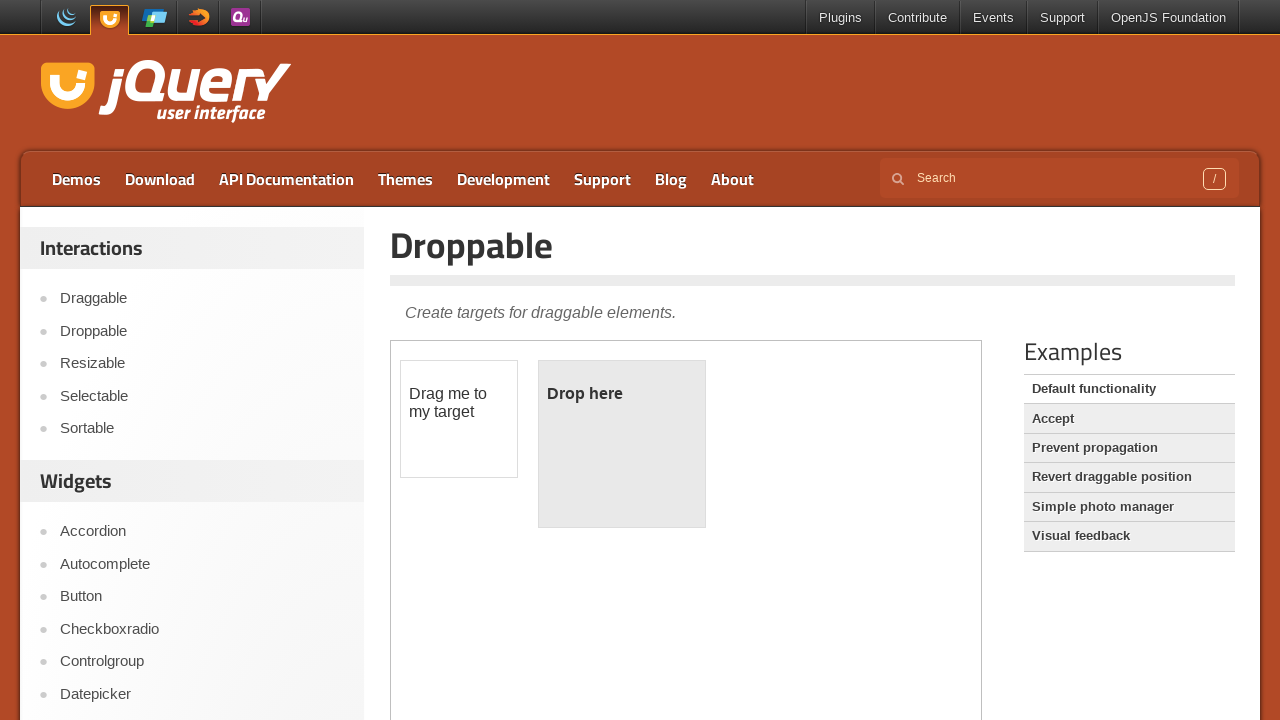

Located the first iframe on the jQuery UI droppable demo page
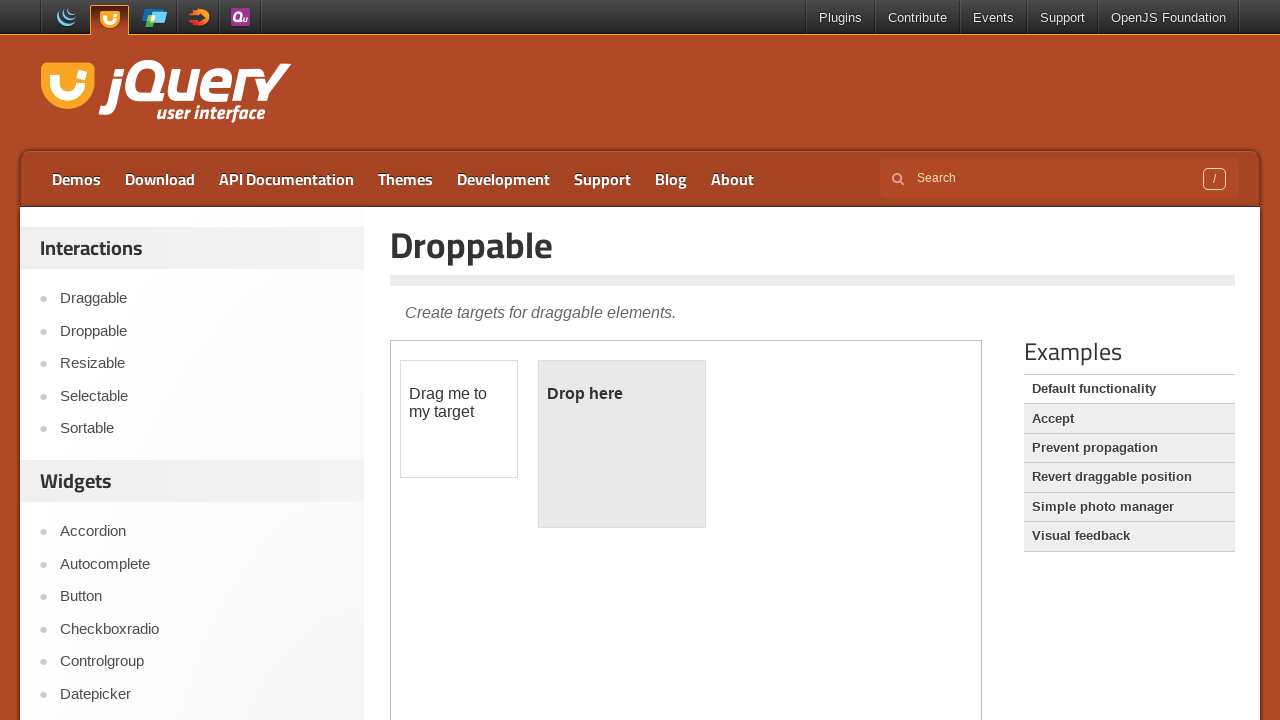

Located the draggable source element with ID 'draggable' inside the iframe
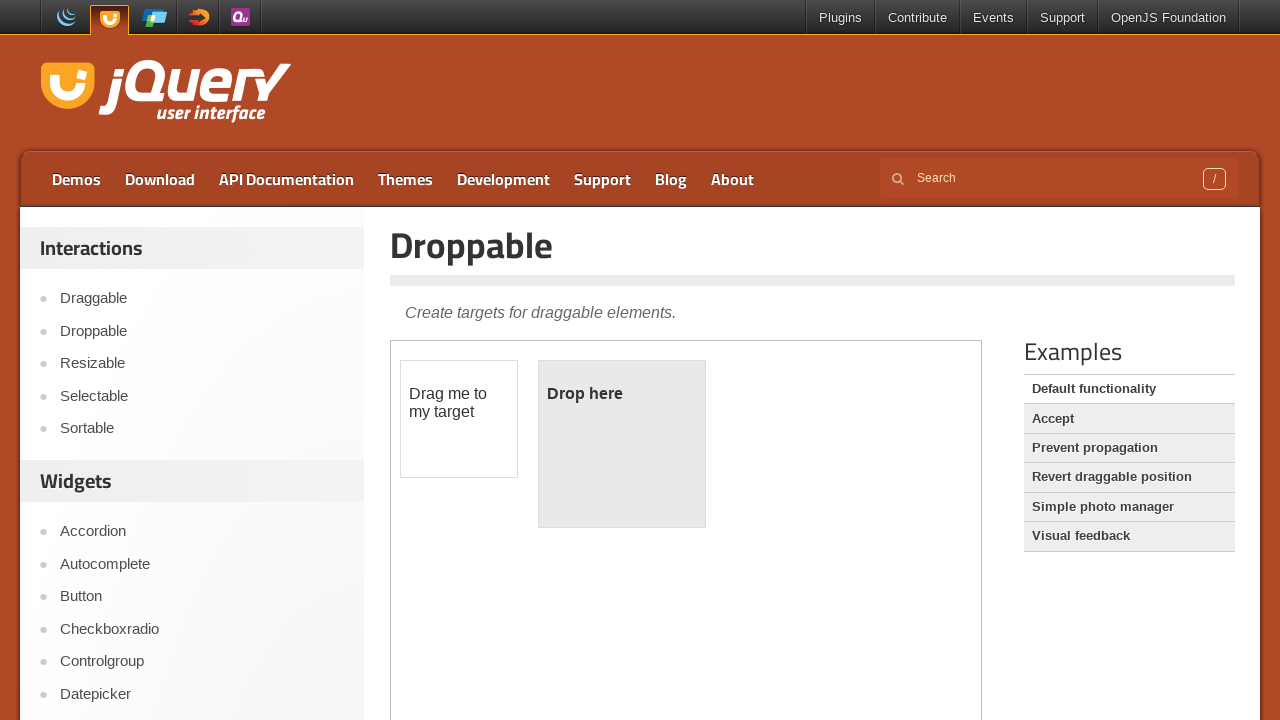

Located the droppable target element with ID 'droppable' inside the iframe
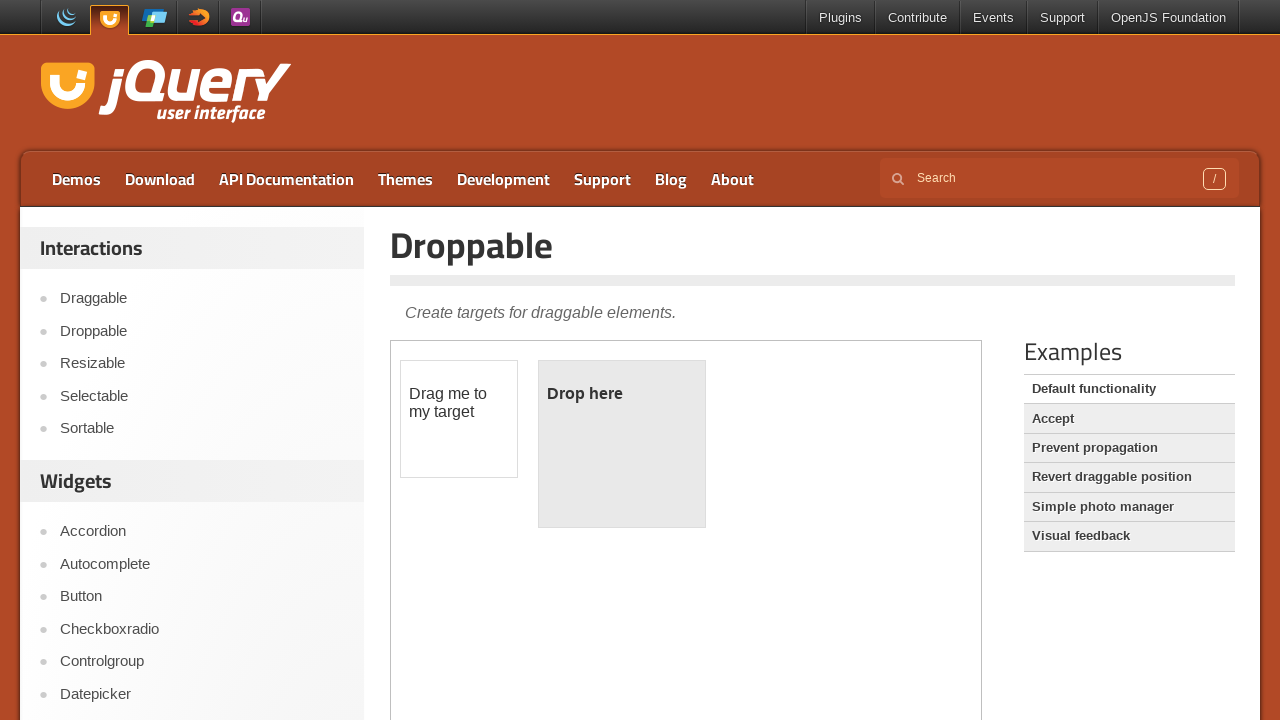

Dragged the source element and dropped it onto the target element at (622, 444)
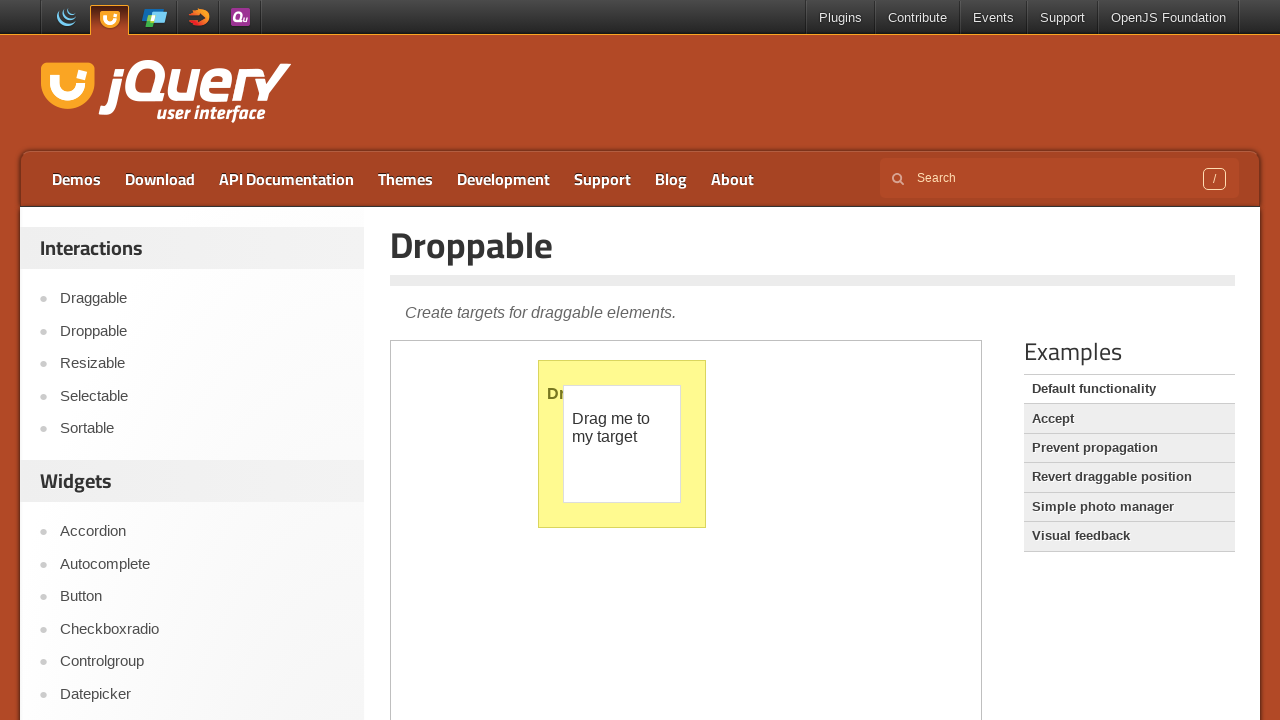

Verified the drop was successful by waiting for 'Dropped!' text to appear in the target element
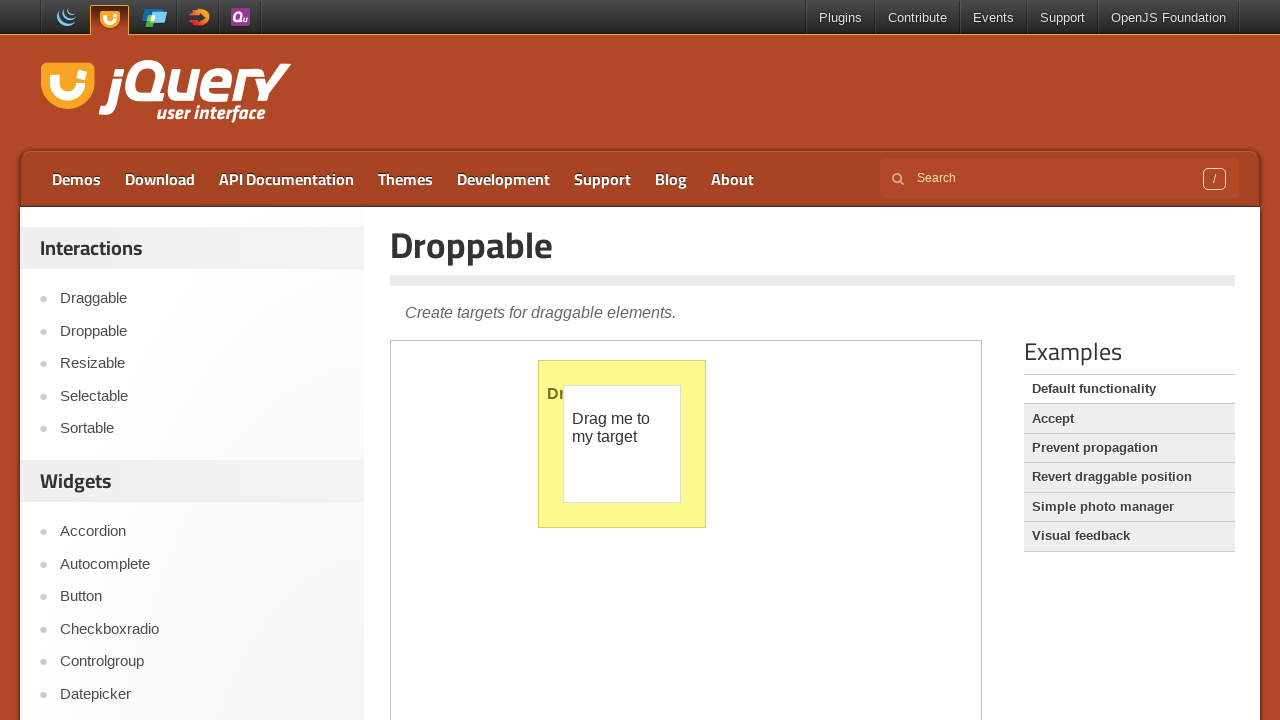

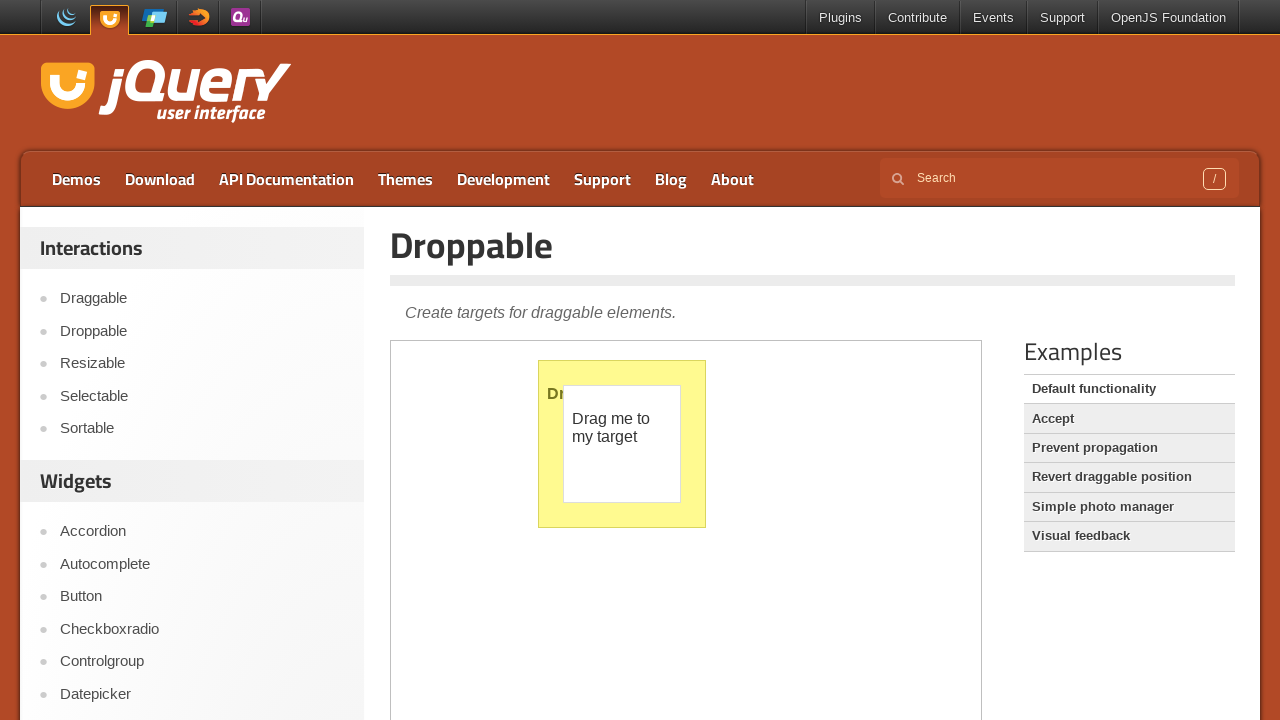